Navigates to JPL Space image gallery and clicks the full image button to view the featured image

Starting URL: https://data-class-jpl-space.s3.amazonaws.com/JPL_Space/index.html

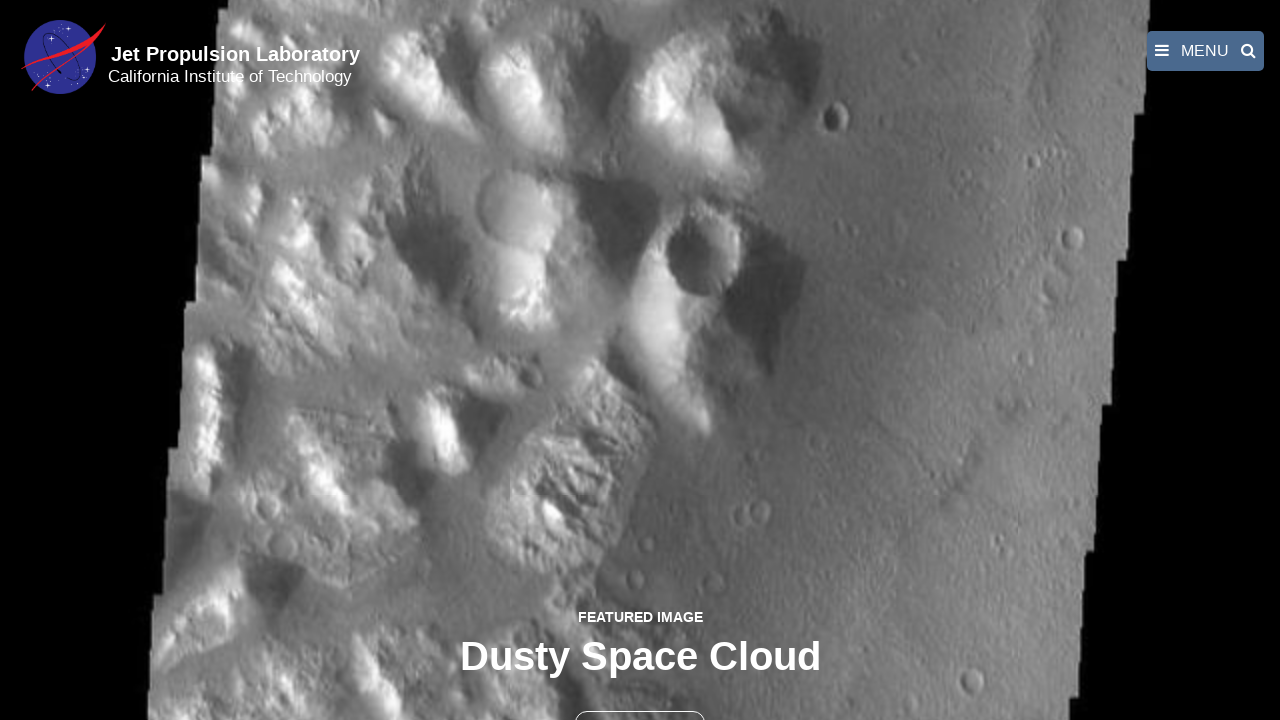

Navigated to JPL Space image gallery
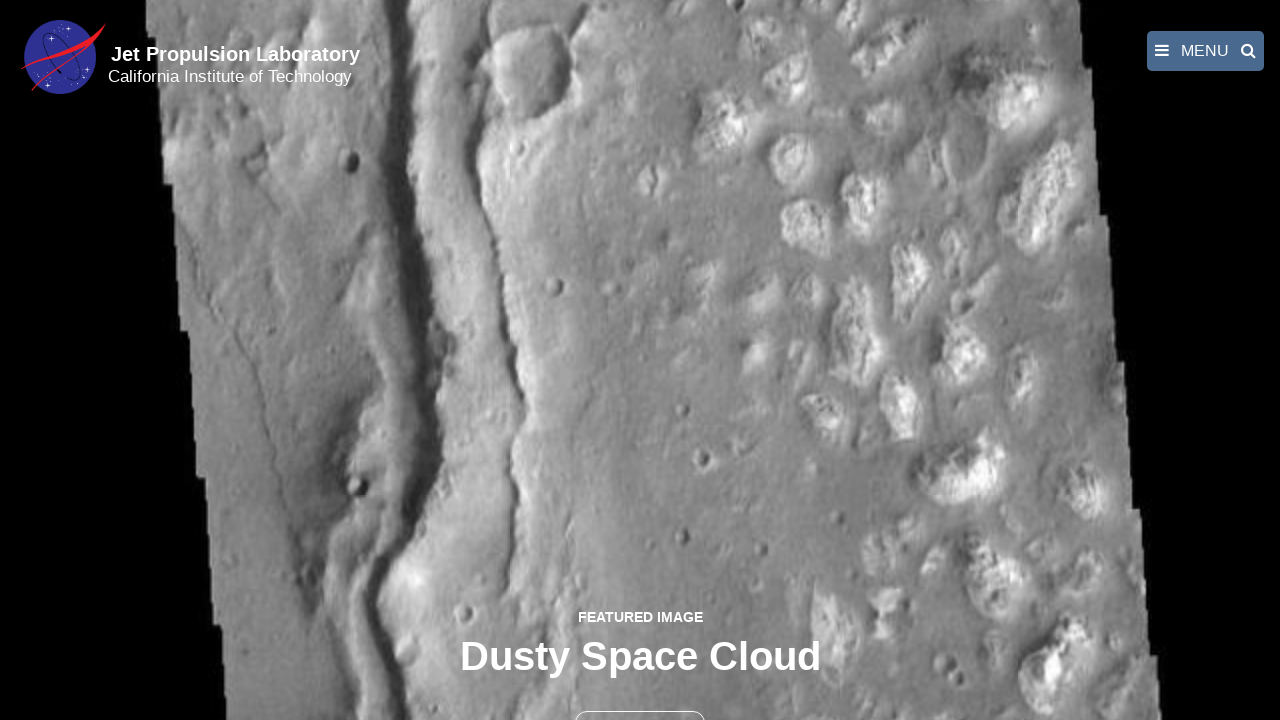

Clicked the full image button to view featured image at (640, 699) on button >> nth=1
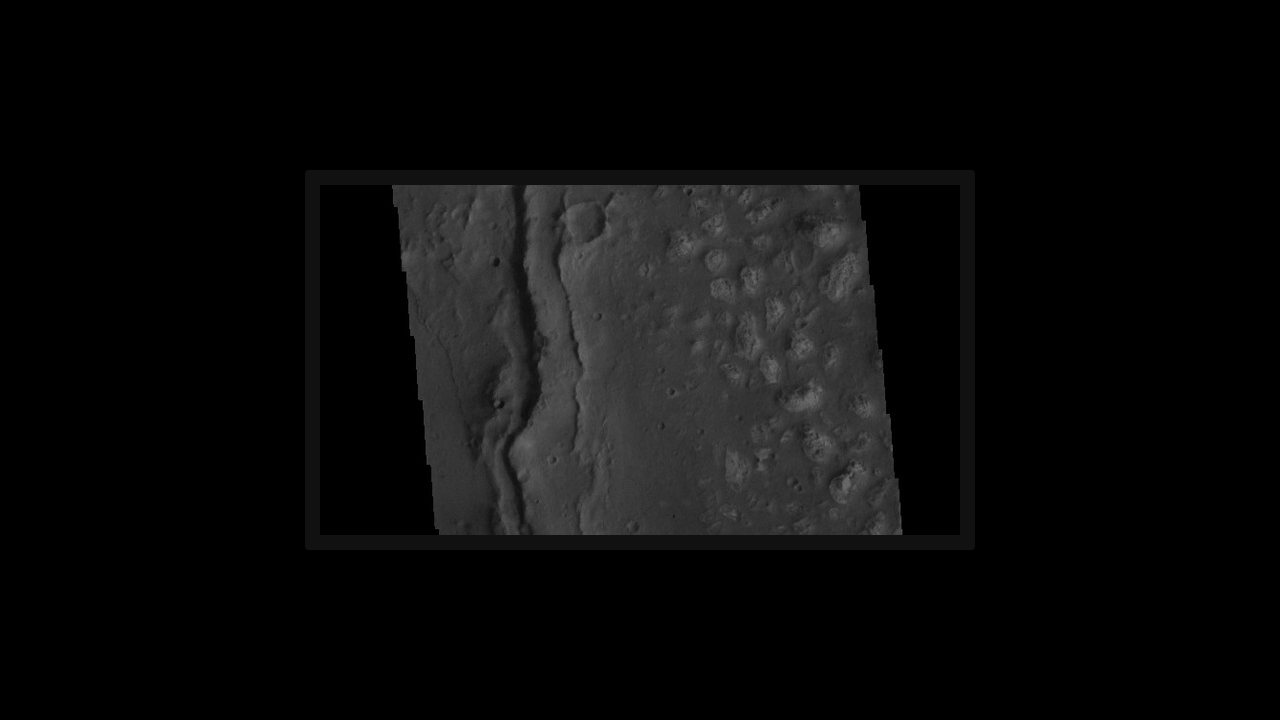

Full-size featured image loaded successfully
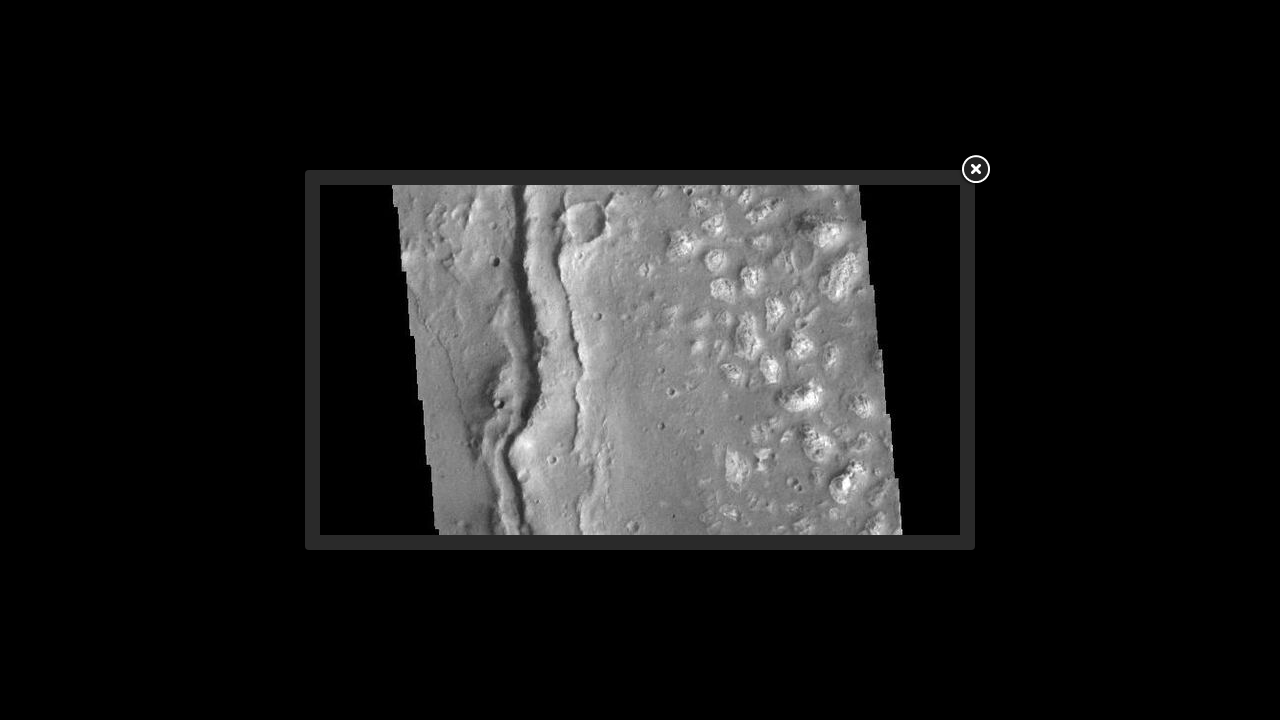

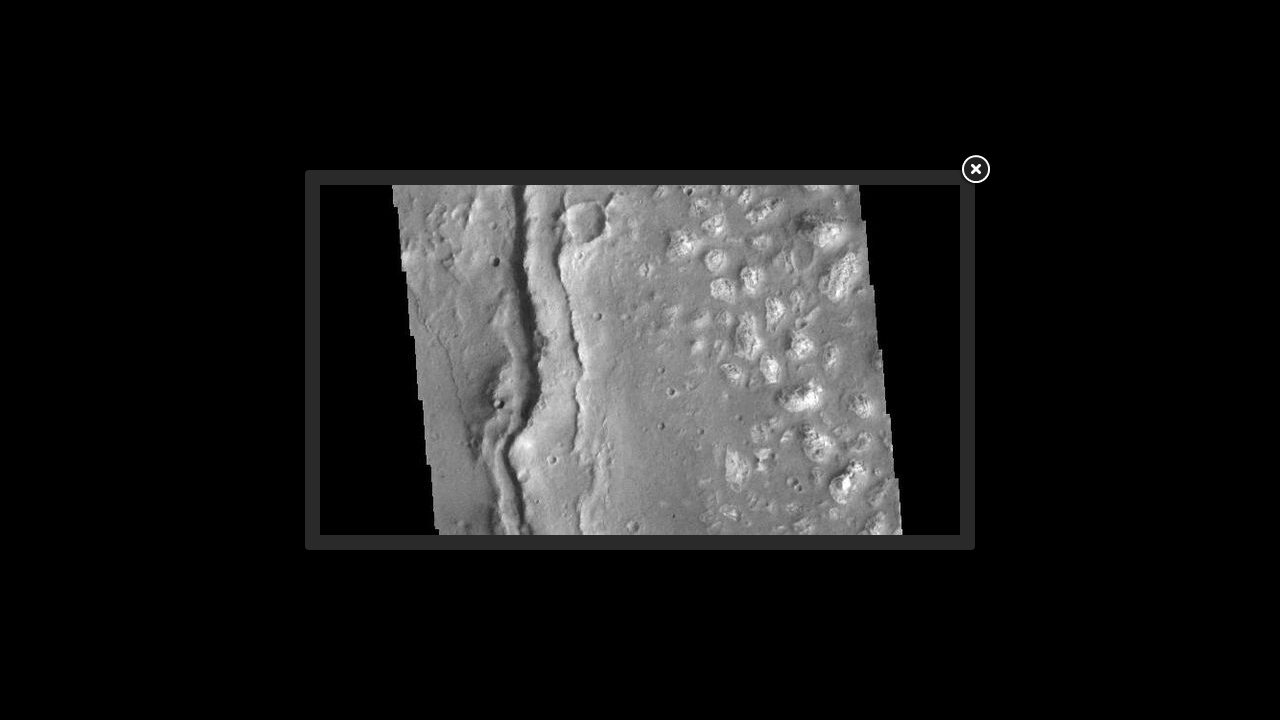